Tests JavaScript alert handling by triggering three types of alerts (simple alert, confirm dialog, and prompt dialog) and interacting with them using accept, dismiss, and text input.

Starting URL: https://the-internet.herokuapp.com/javascript_alerts

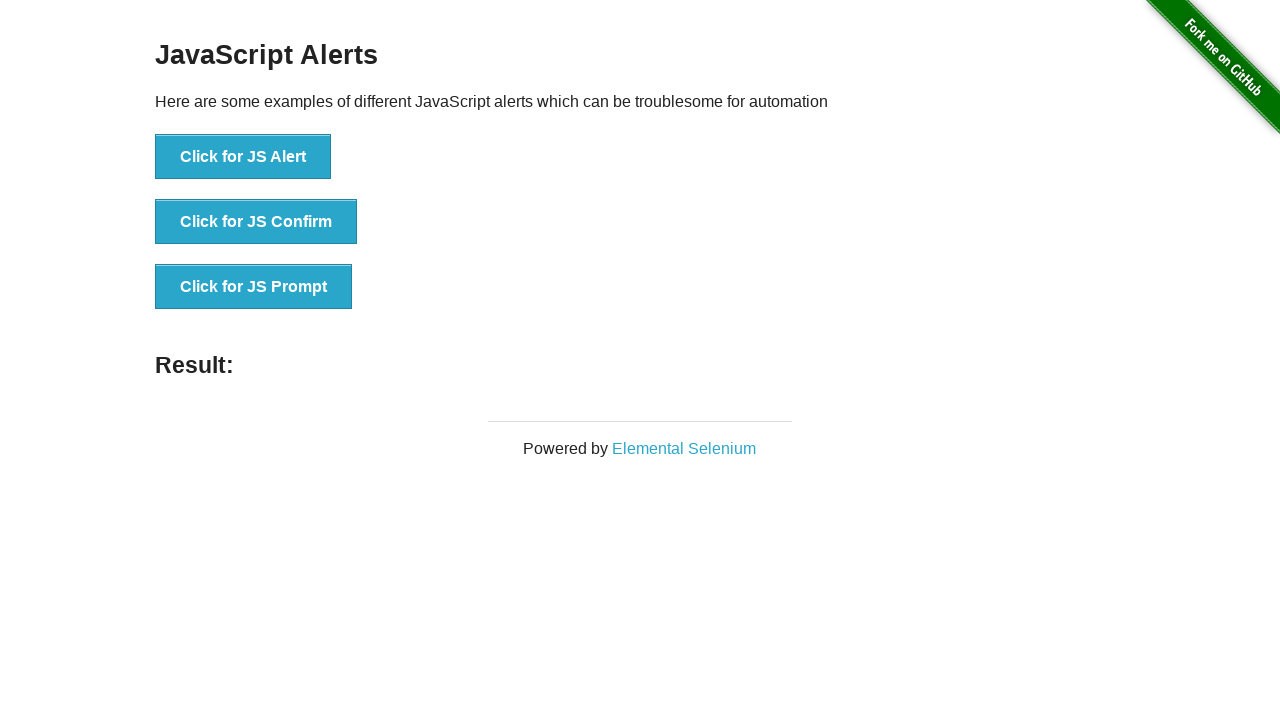

Clicked button to trigger JS Alert at (243, 157) on xpath=//button[contains(text(),'Click for JS Alert')]
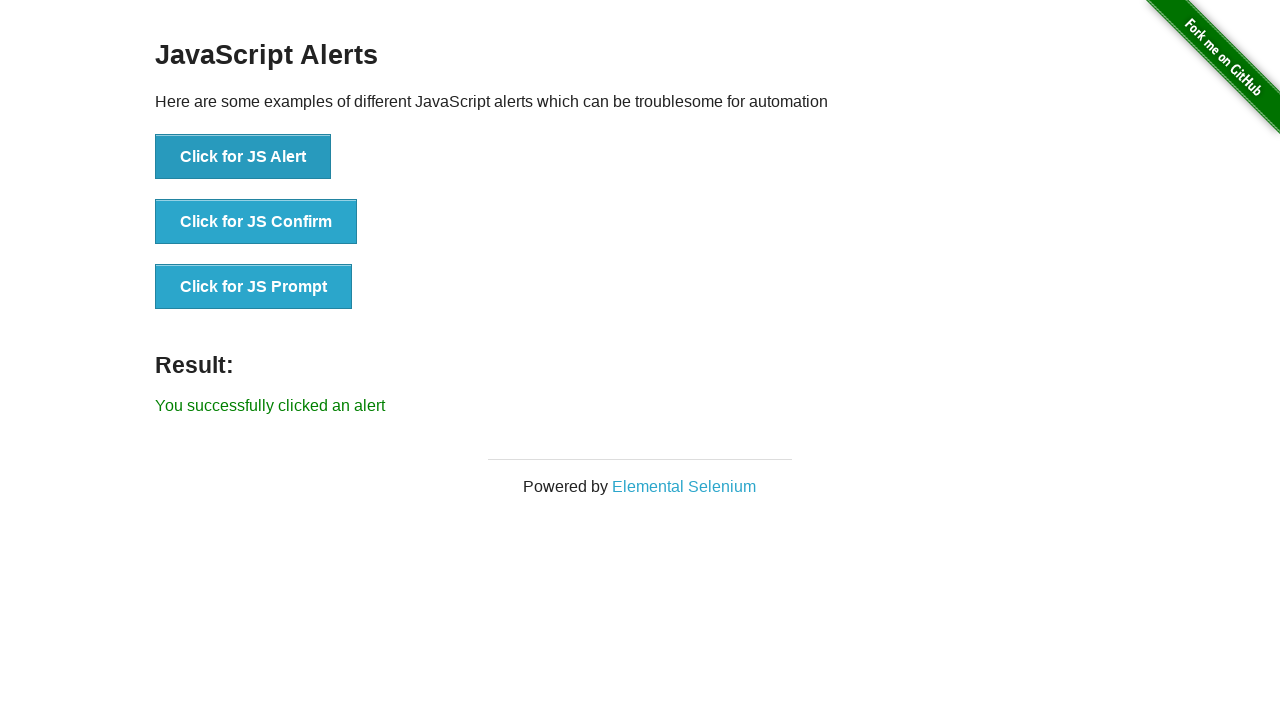

Set up dialog handler to accept alerts and clicked JS Alert button at (243, 157) on xpath=//button[contains(text(),'Click for JS Alert')]
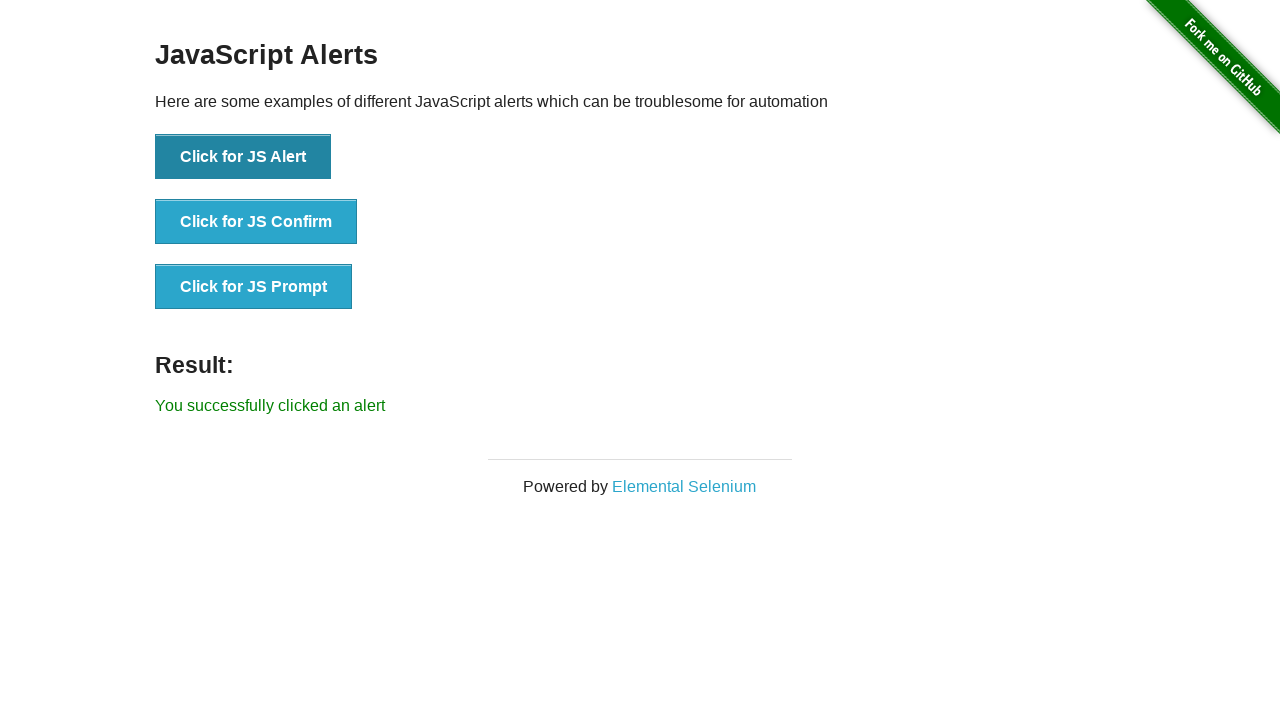

Set up dialog handler to dismiss confirm and clicked JS Confirm button at (256, 222) on xpath=//button[contains(text(),'Click for JS Confirm')]
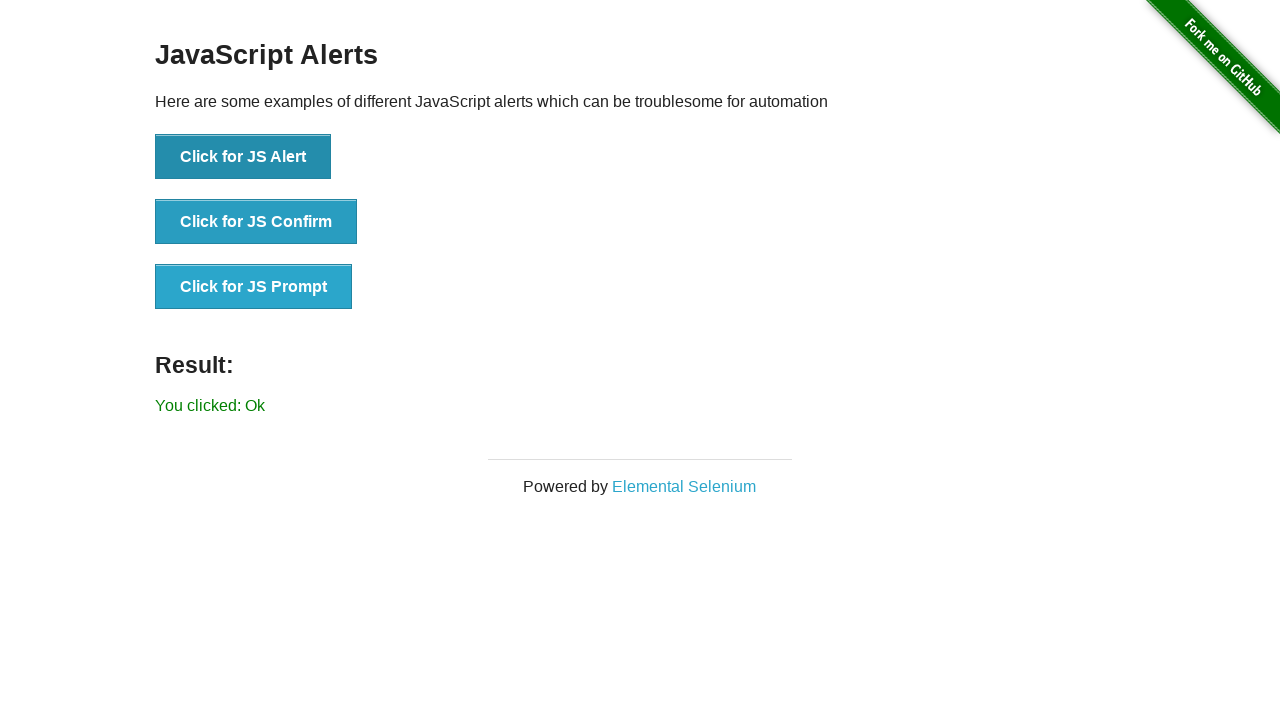

Set up dialog handler to accept prompt with text 'hi i am shelish' and clicked JS Prompt button at (254, 287) on xpath=//button[contains(text(),'Click for JS Prompt')]
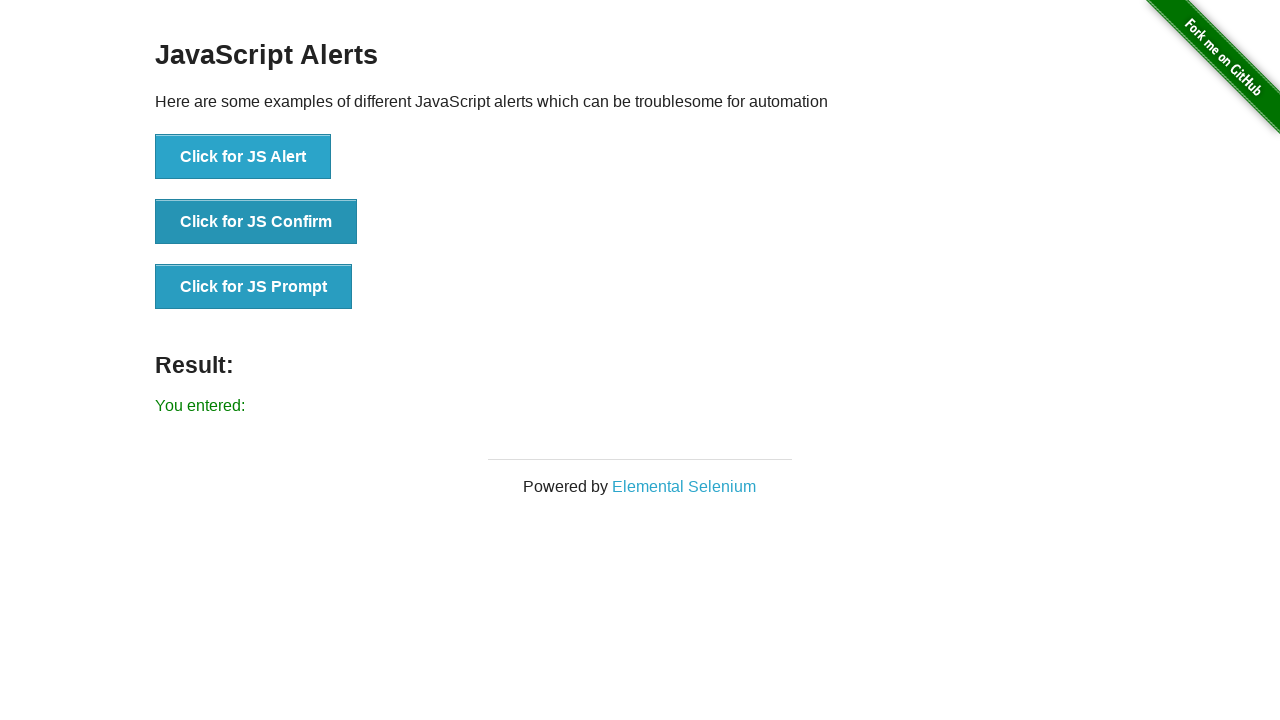

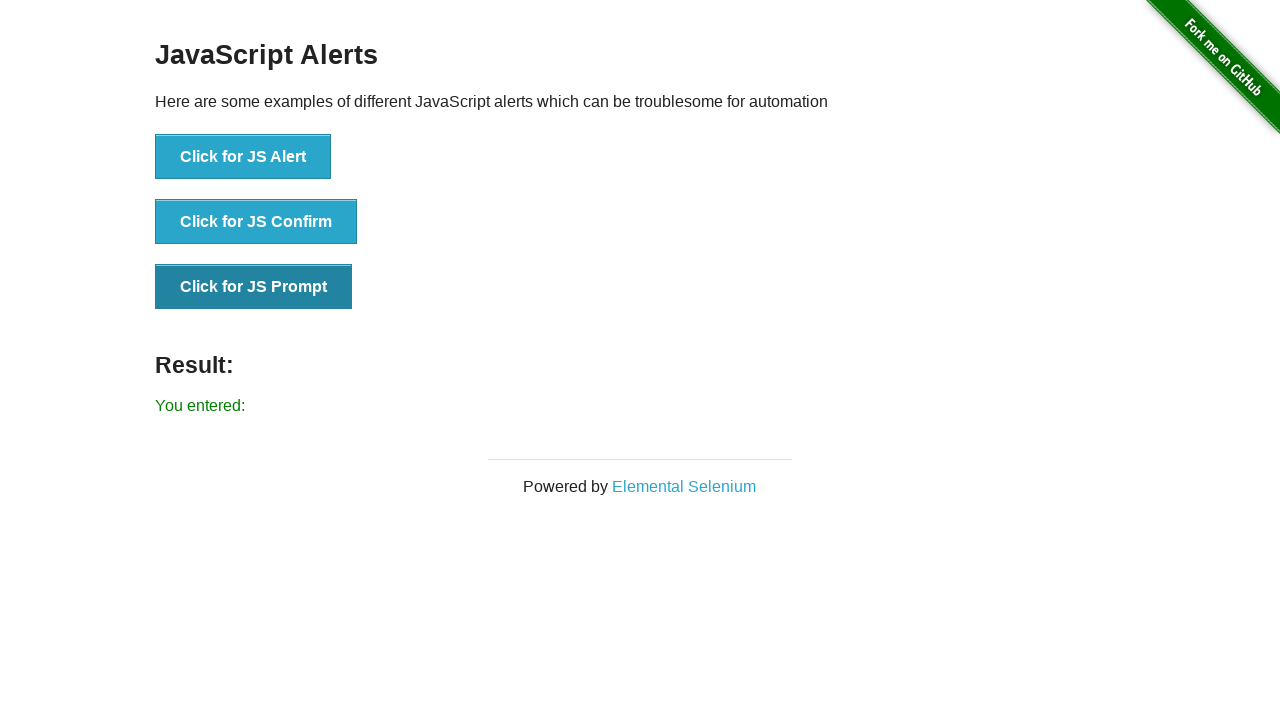